Verifies email field validation behavior by entering invalid email, checking error display, then entering valid email and verifying error disappears.

Starting URL: https://skryabin.com/market/quote.html

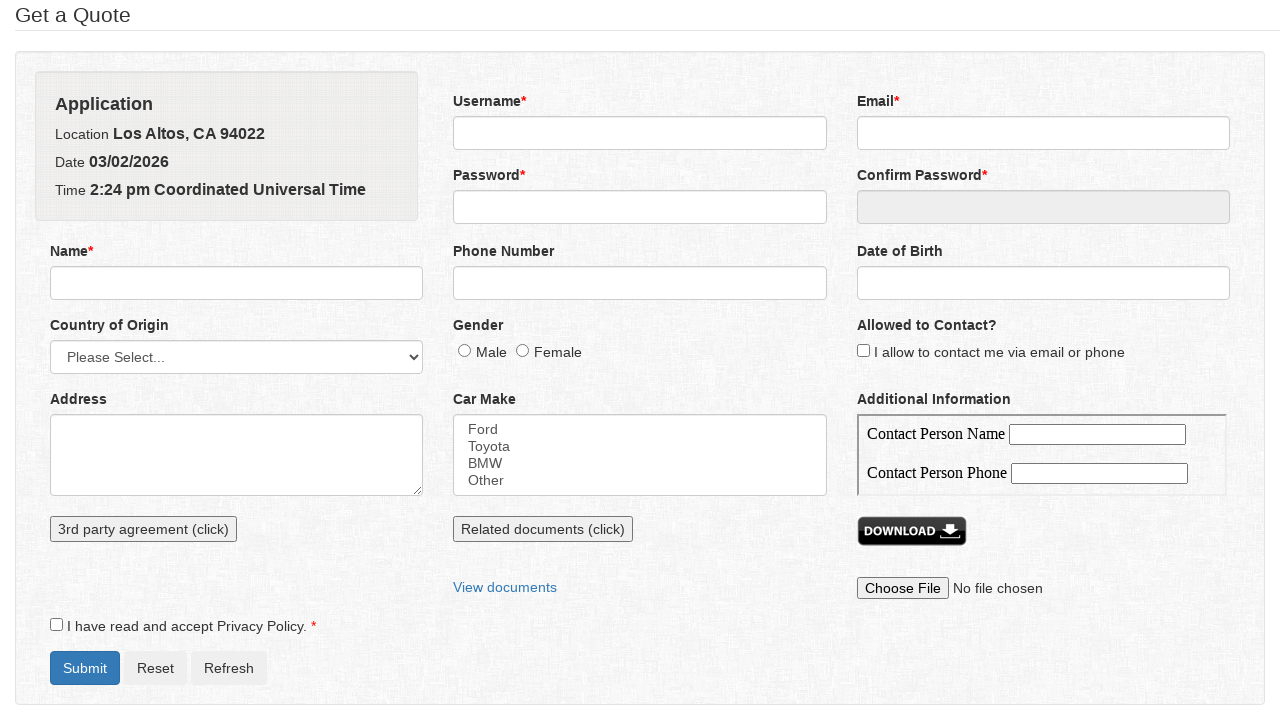

Clicked on email input field at (1043, 133) on input[name='email']
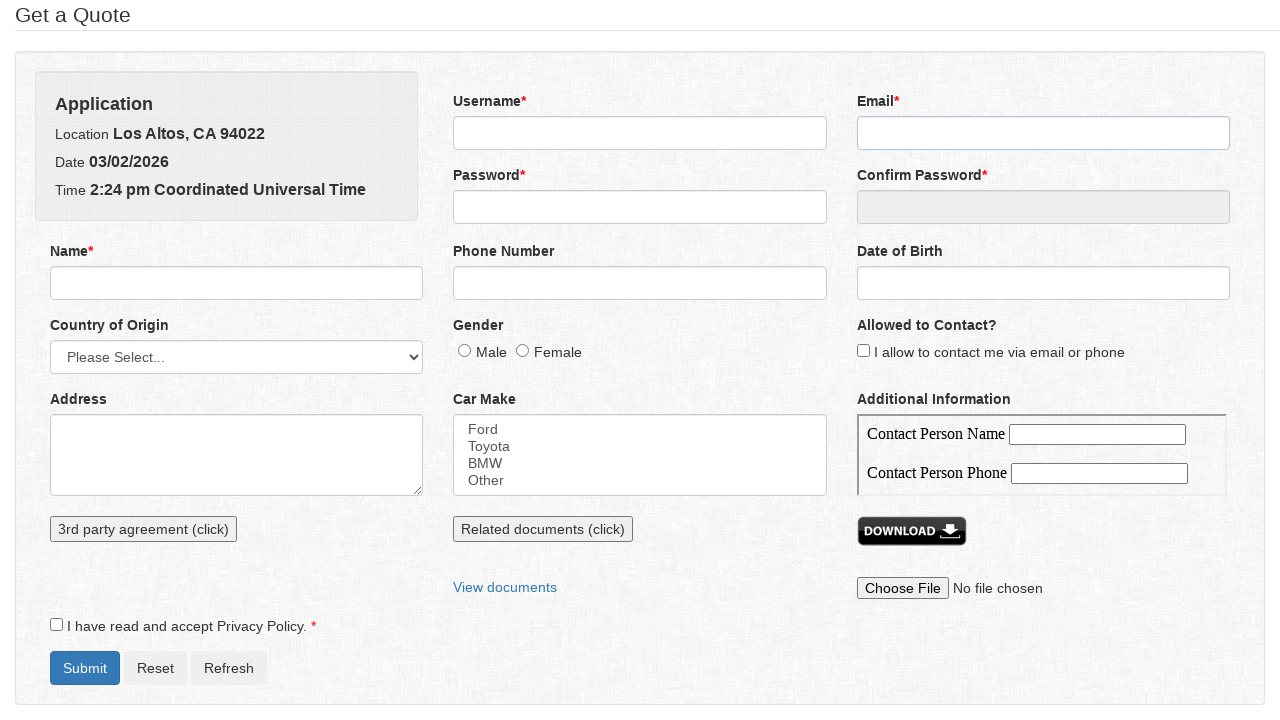

Entered invalid email 'ystest' into email field on input[name='email']
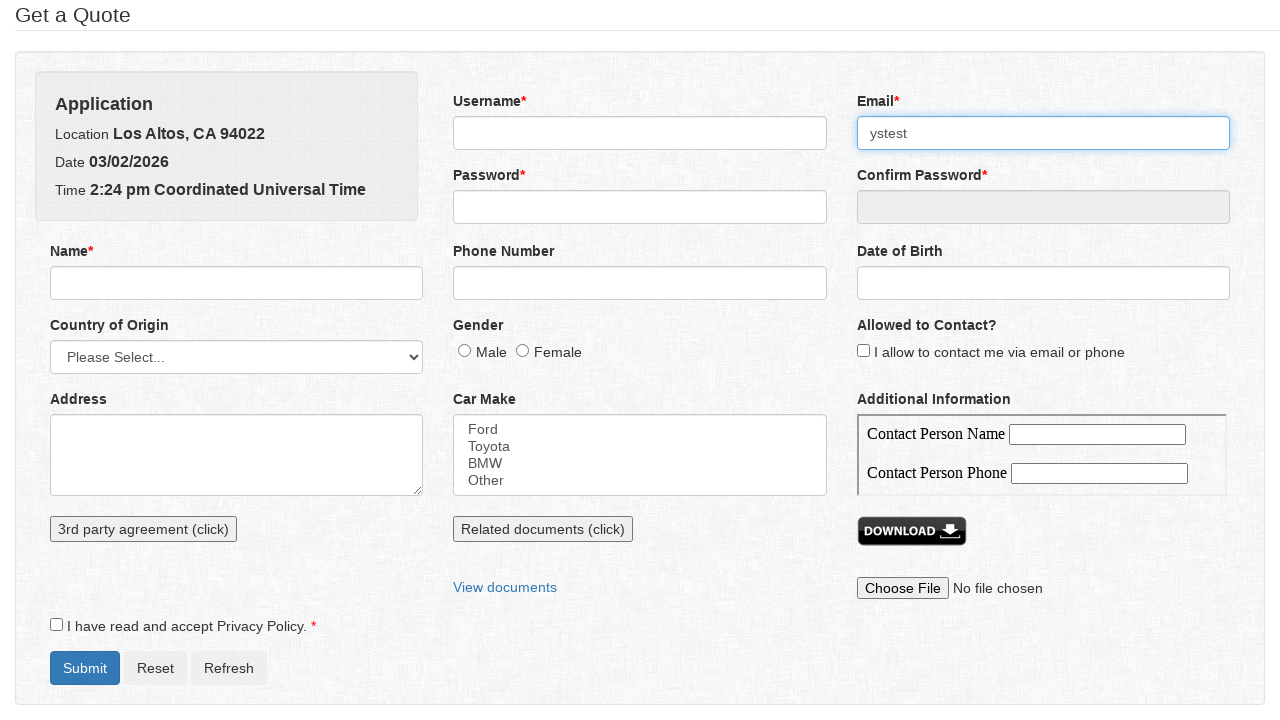

Clicked on username field to trigger email validation at (640, 133) on input[name='username']
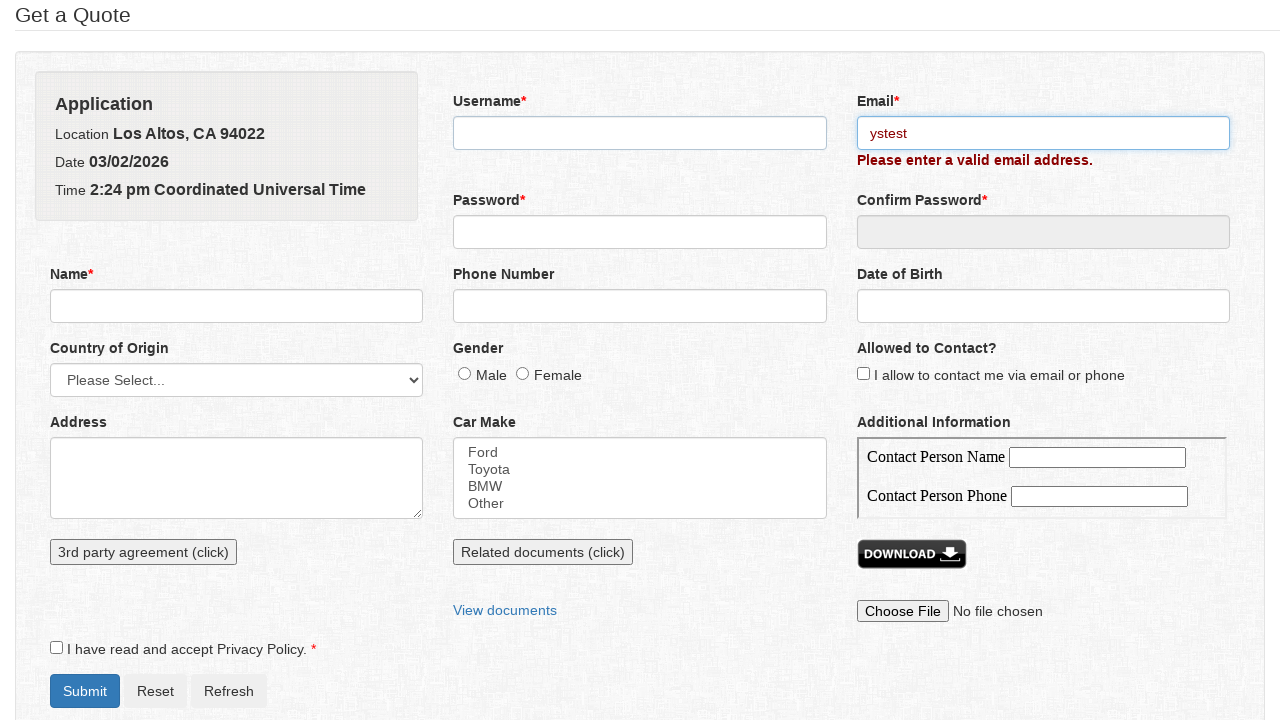

Email error message appeared as expected
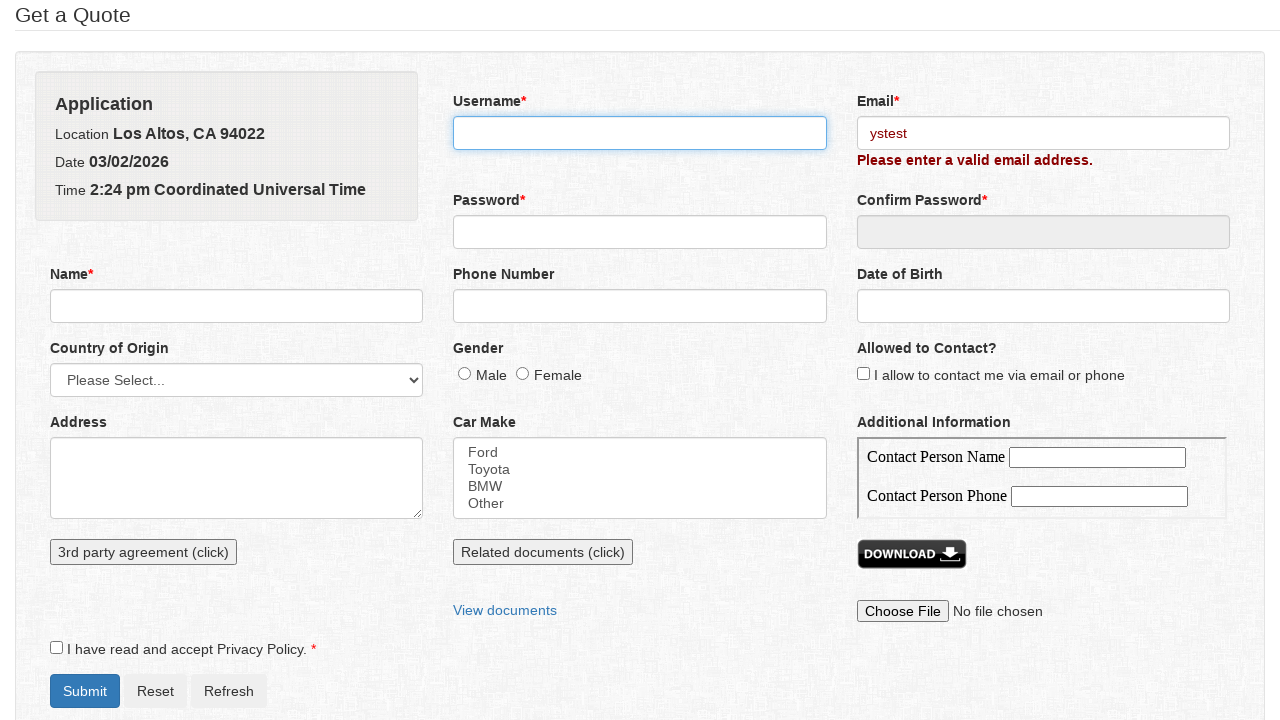

Cleared the email field on input[name='email']
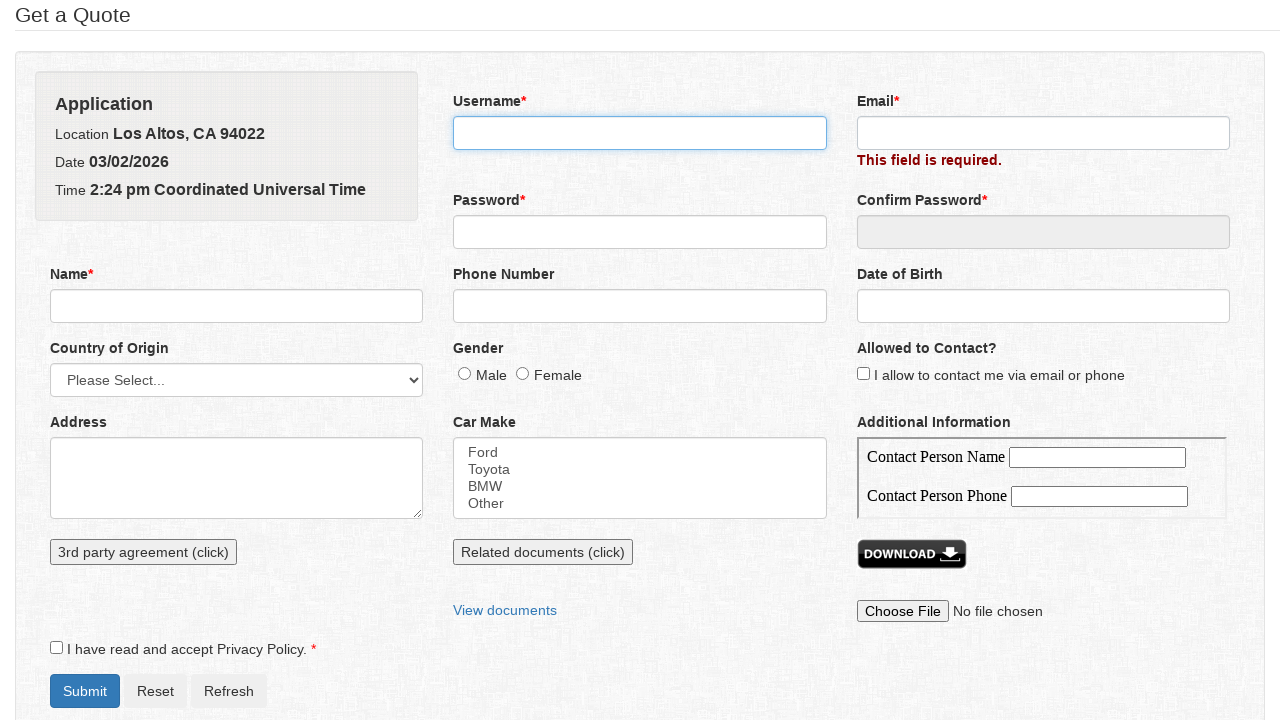

Entered valid email 'validuser@test.com' into email field on input[name='email']
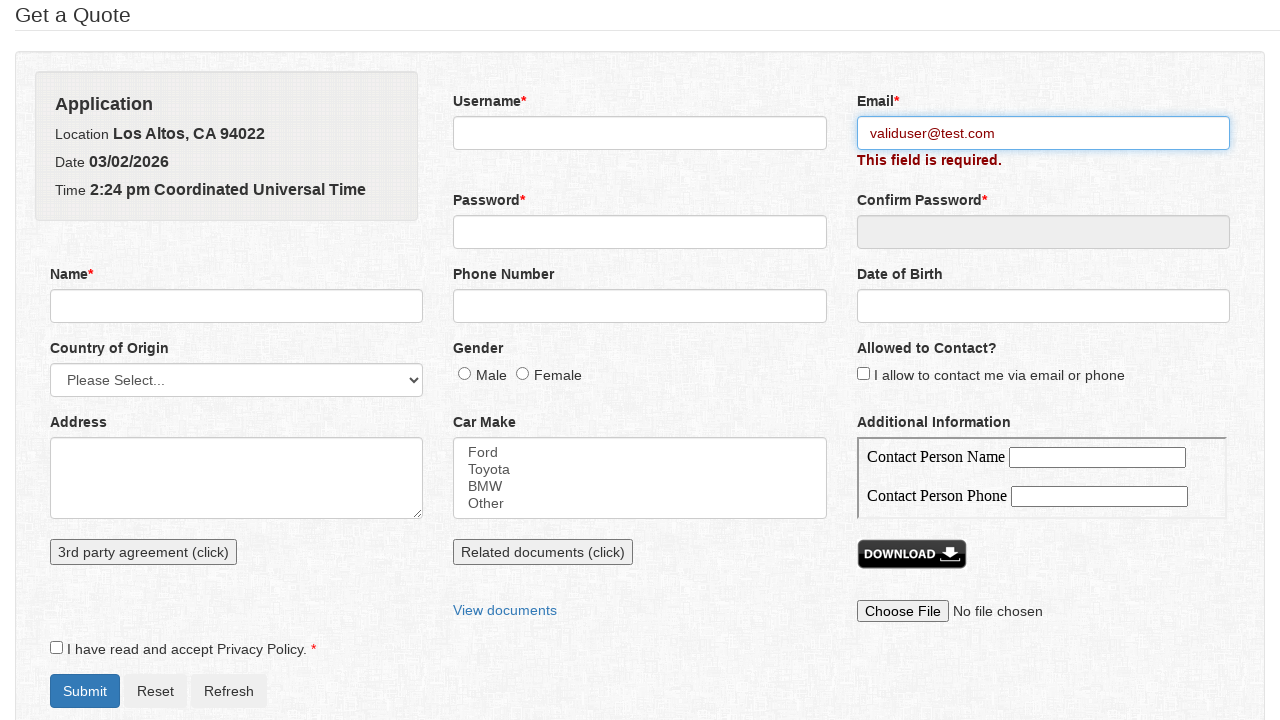

Clicked on username field to trigger validation of valid email at (640, 133) on input[name='username']
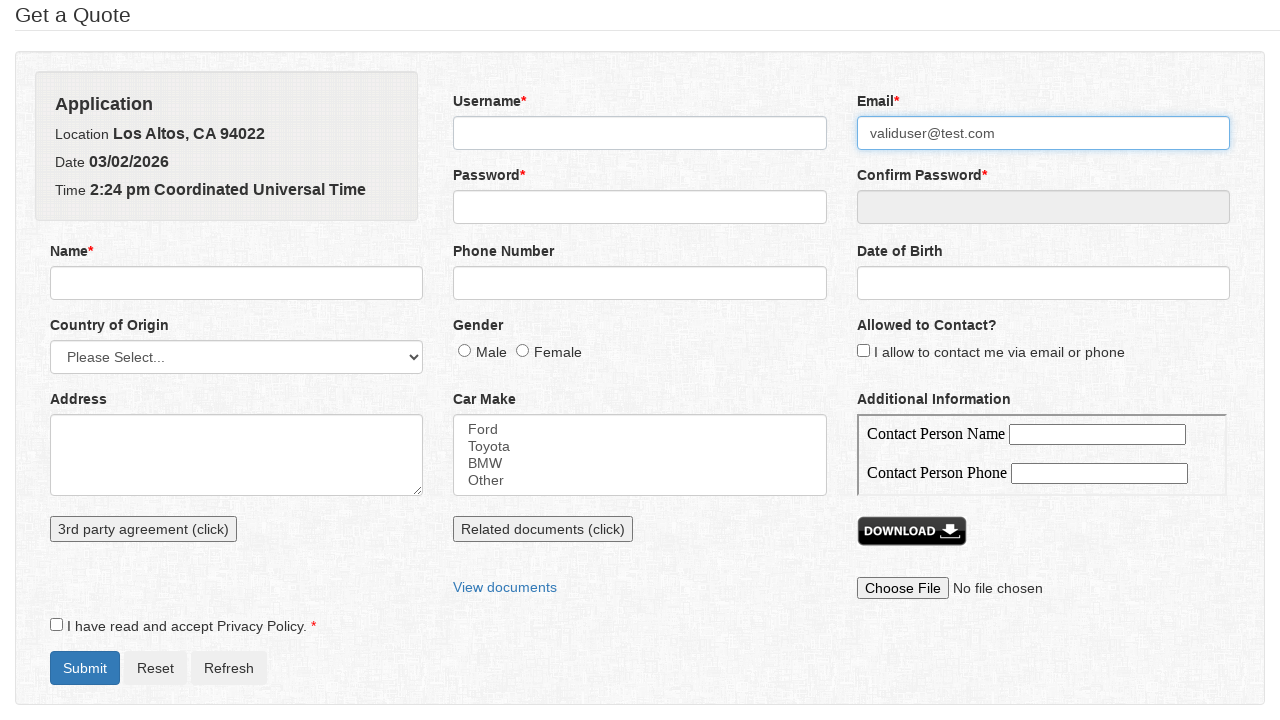

Email error message disappeared as expected with valid email
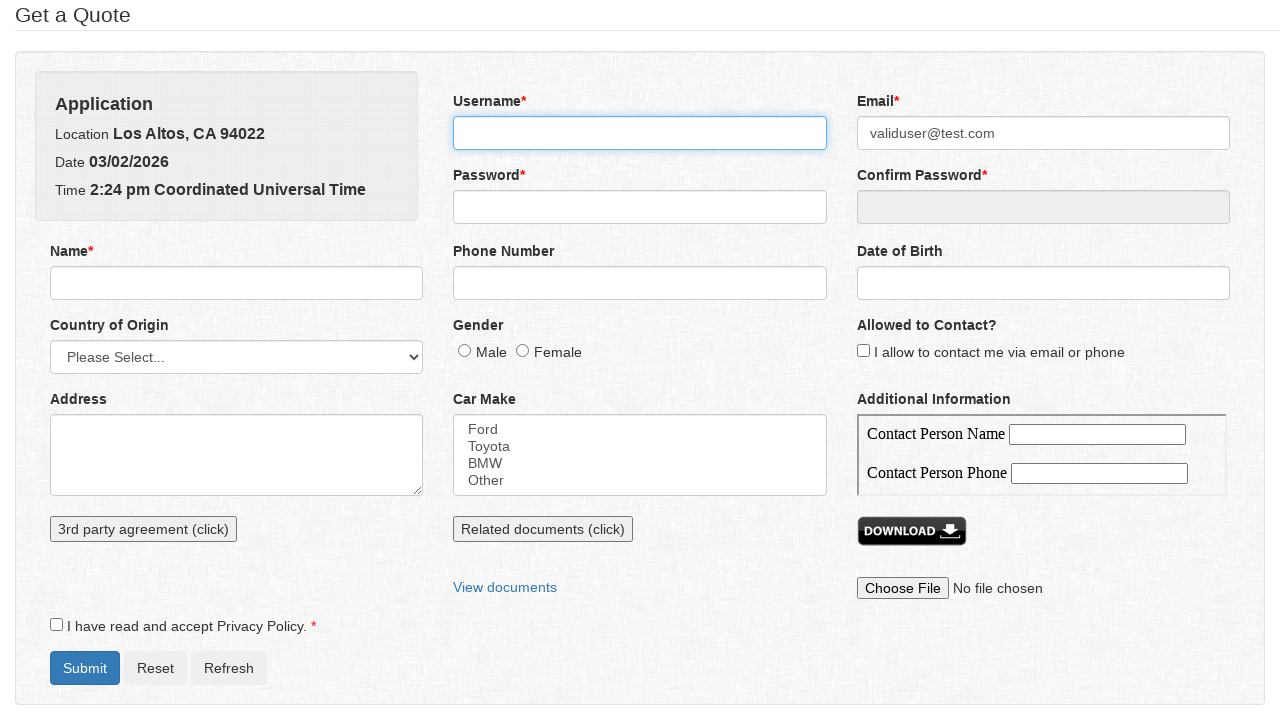

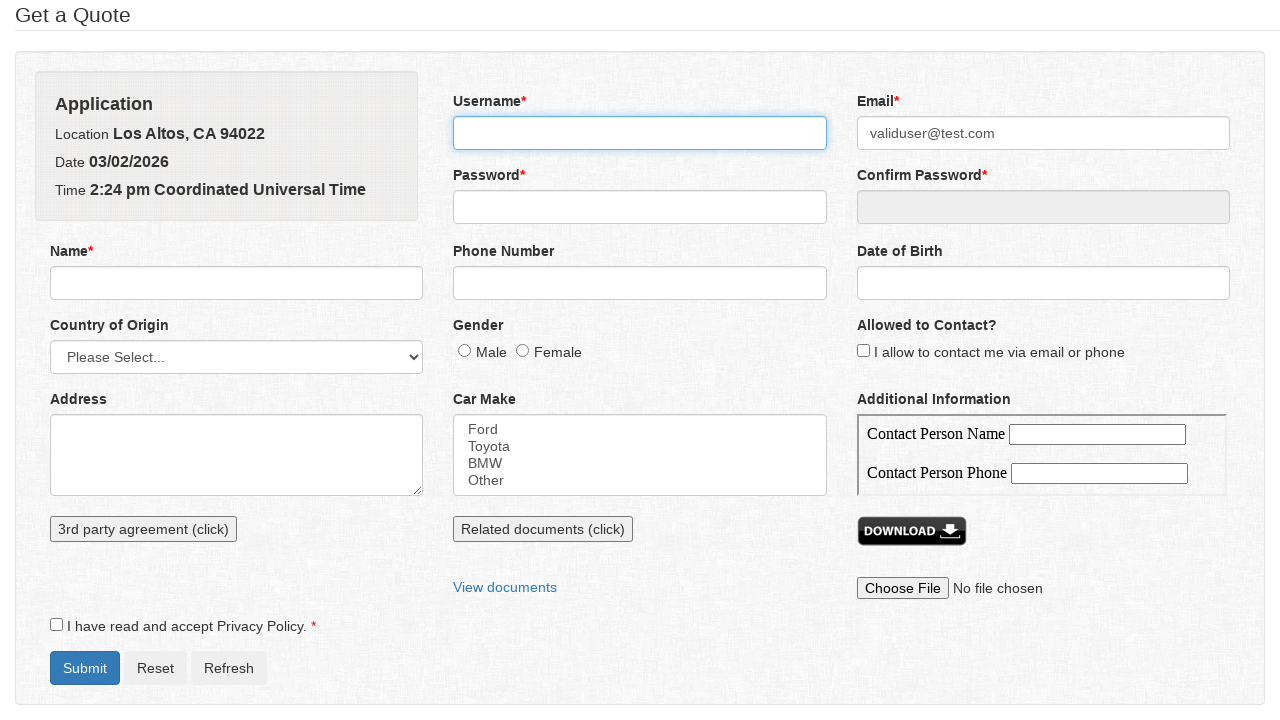